Tests adding an element and verifies both Add Element and Delete buttons are present

Starting URL: https://the-internet.herokuapp.com/add_remove_elements/

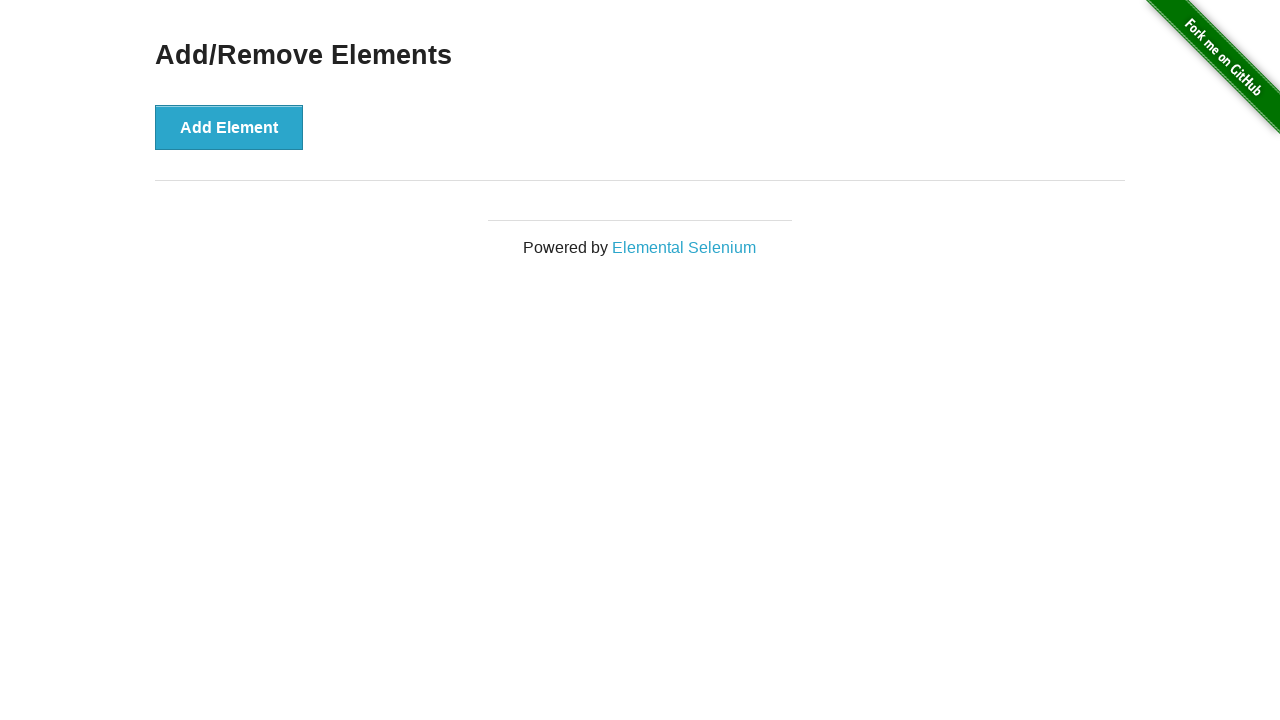

Clicked 'Add Element' button at (229, 127) on button:has-text('Add Element')
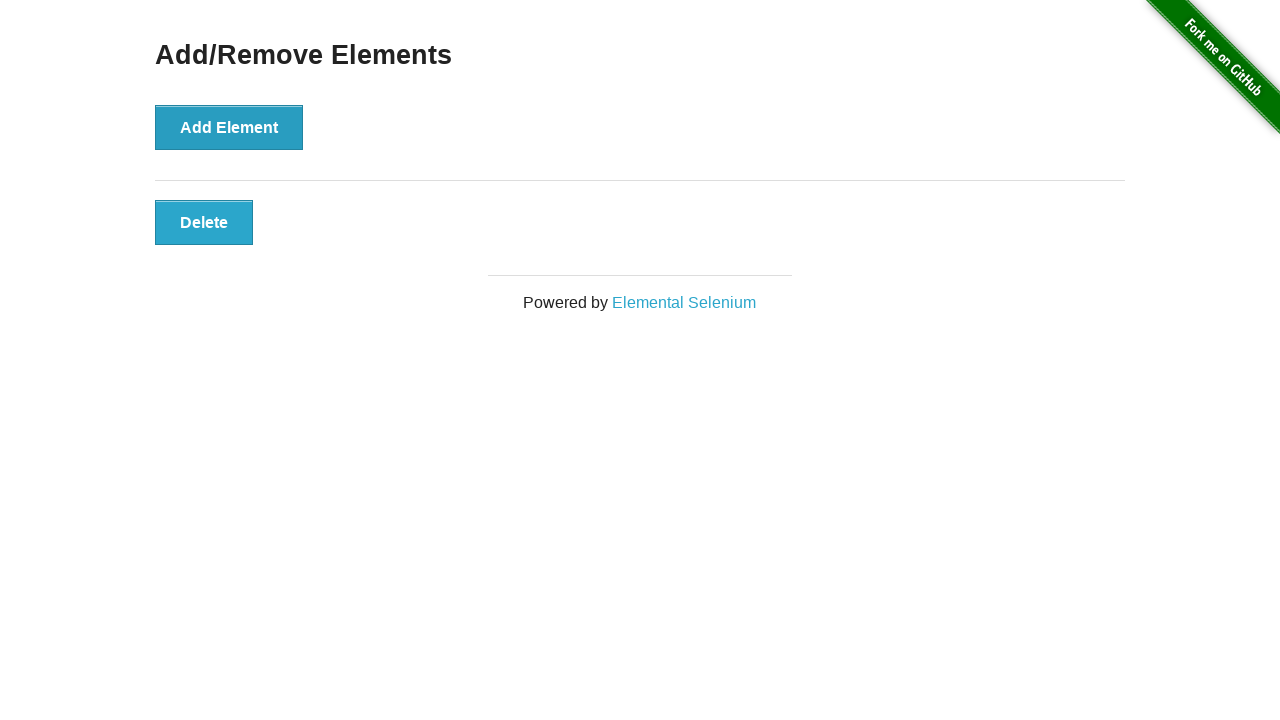

Delete button appeared on the page
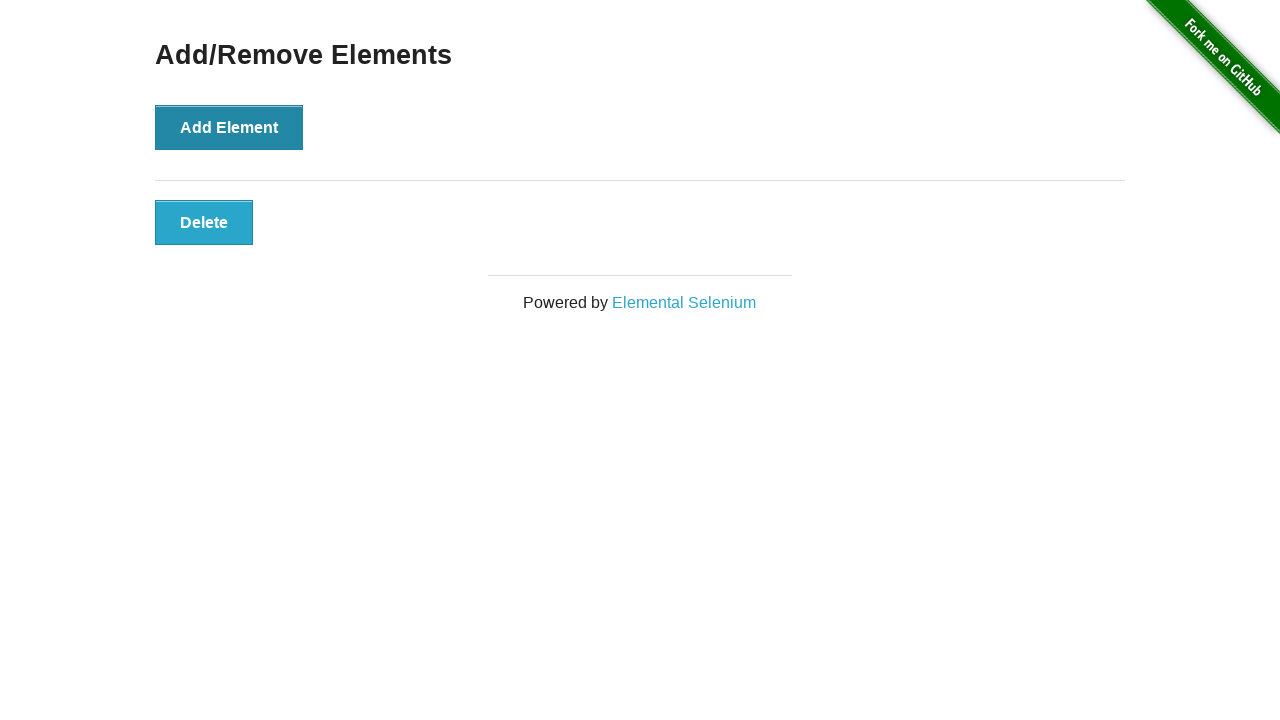

Retrieved all button text content from the page
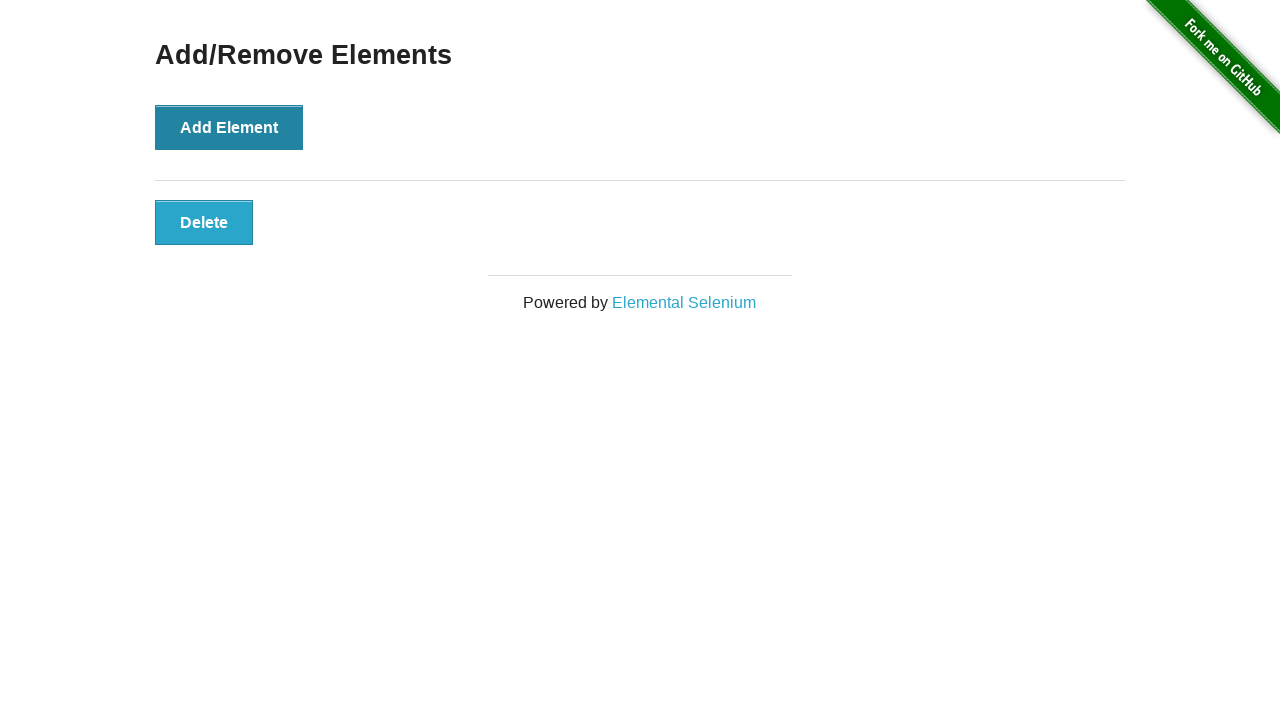

Verified 'Add Element' button is present
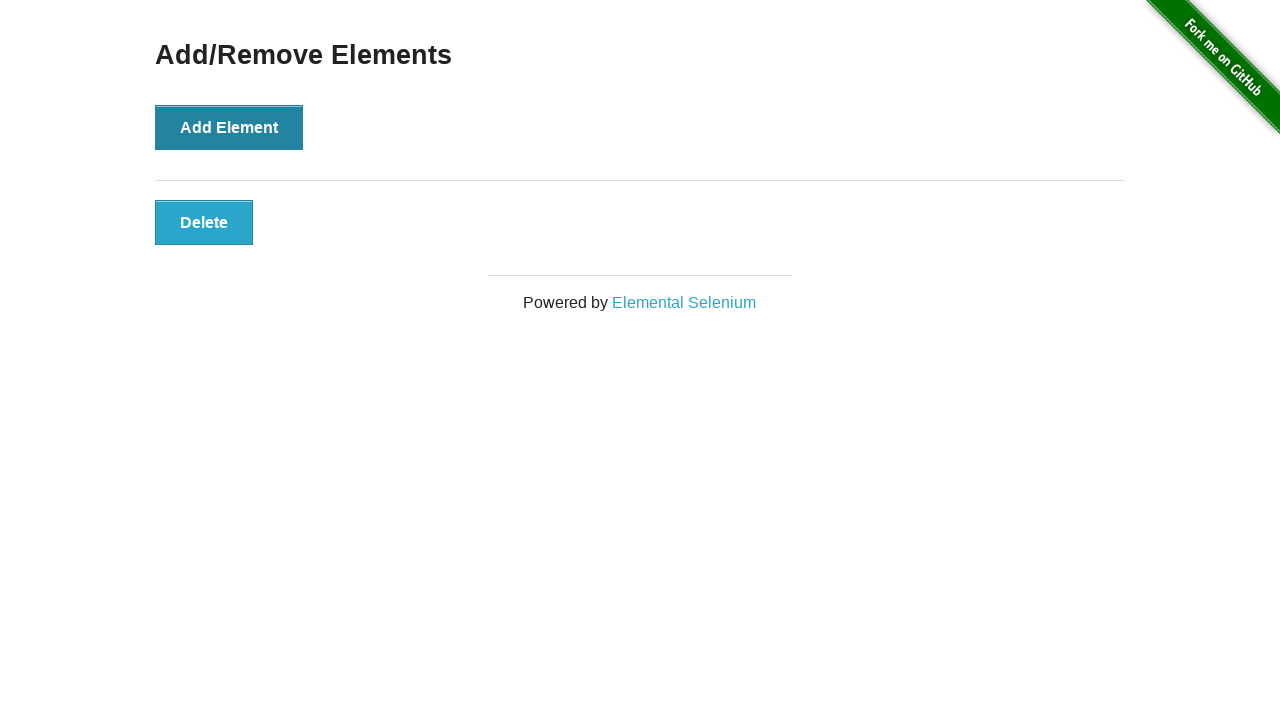

Verified 'Delete' button is present
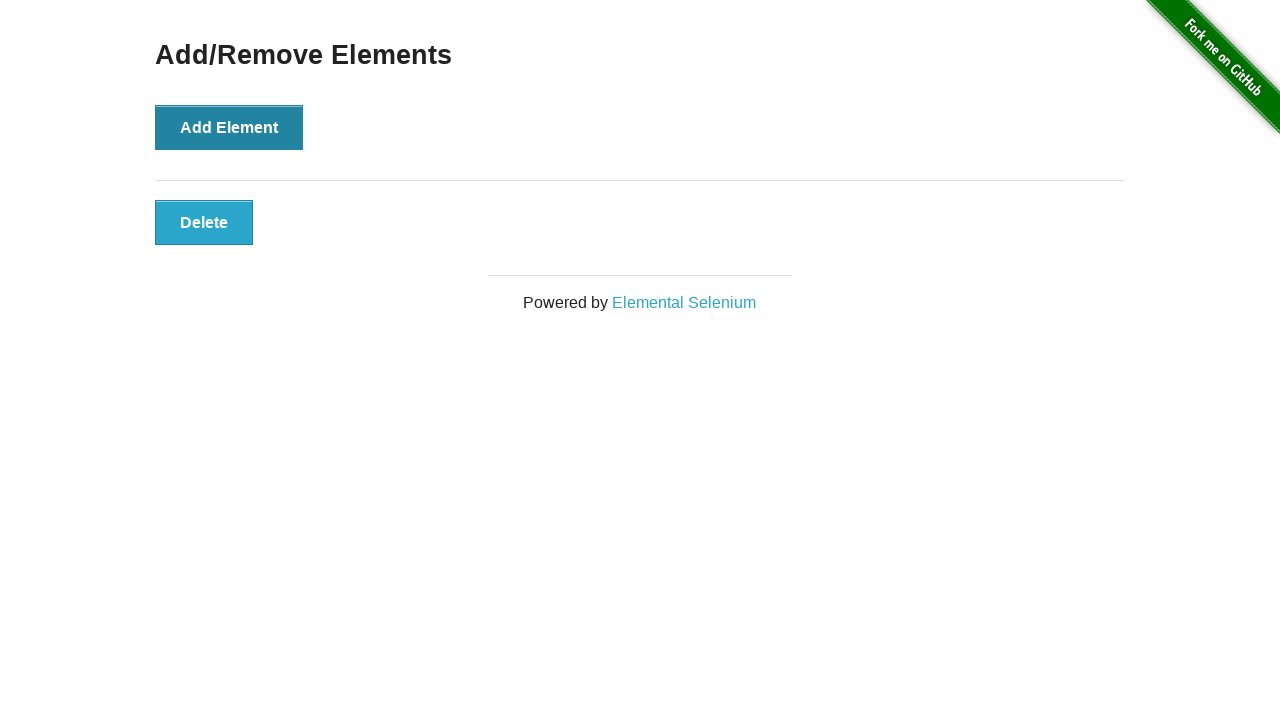

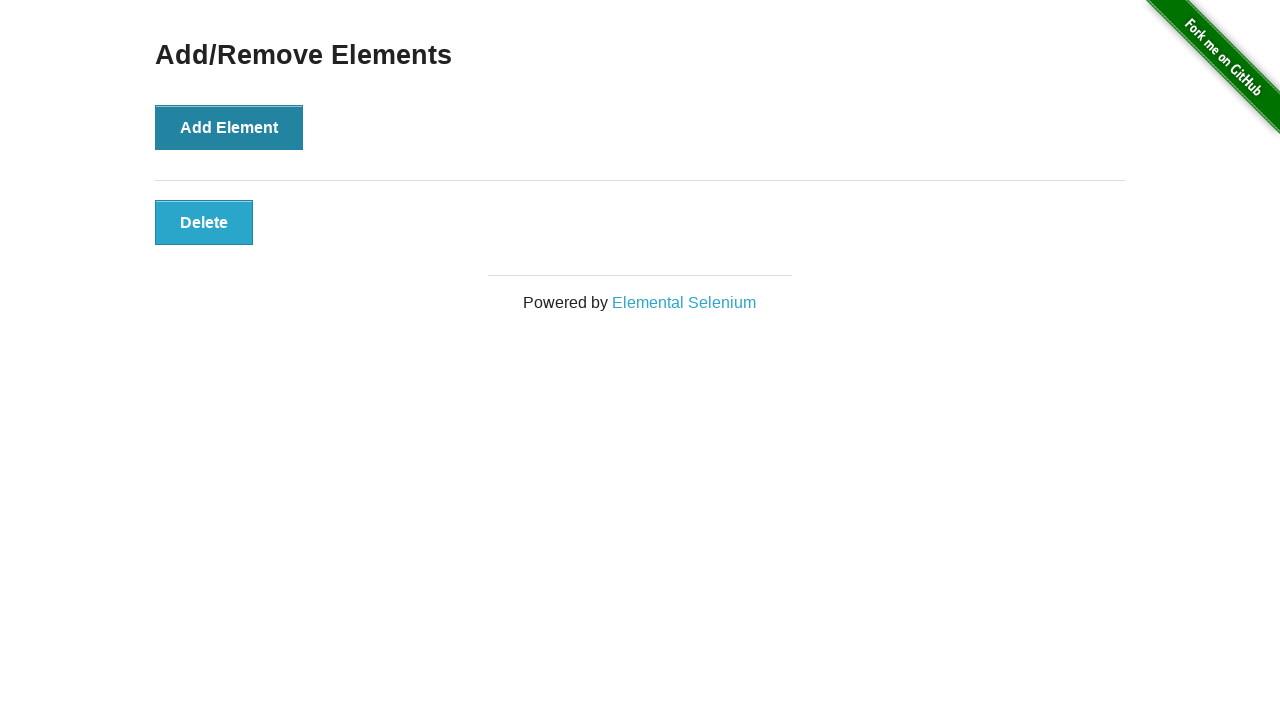